Tests various CSS selector patterns for locating elements on a page, including ID selectors, tag selectors, class selectors, attribute selectors, descendant/child combinators, and sibling selectors. Also types text into input fields.

Starting URL: https://testeroprogramowania.github.io/selenium/basics.html

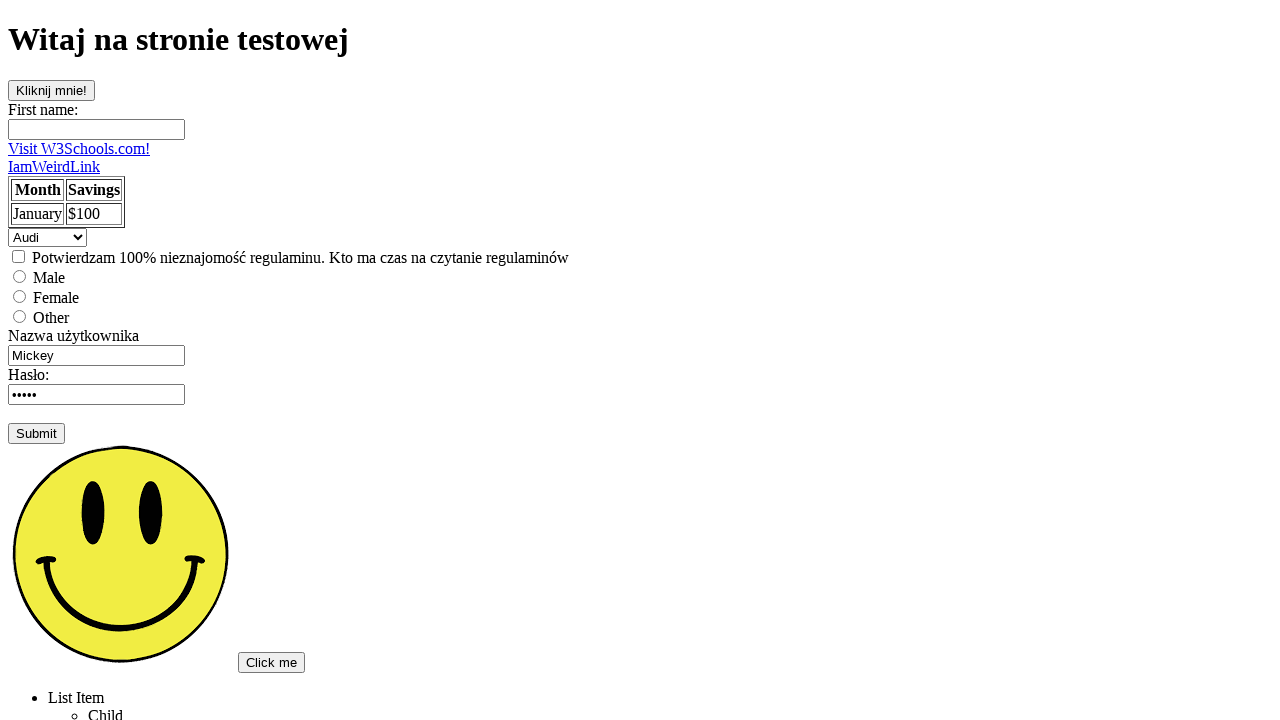

Waited for 'Broken Images' link to be visible
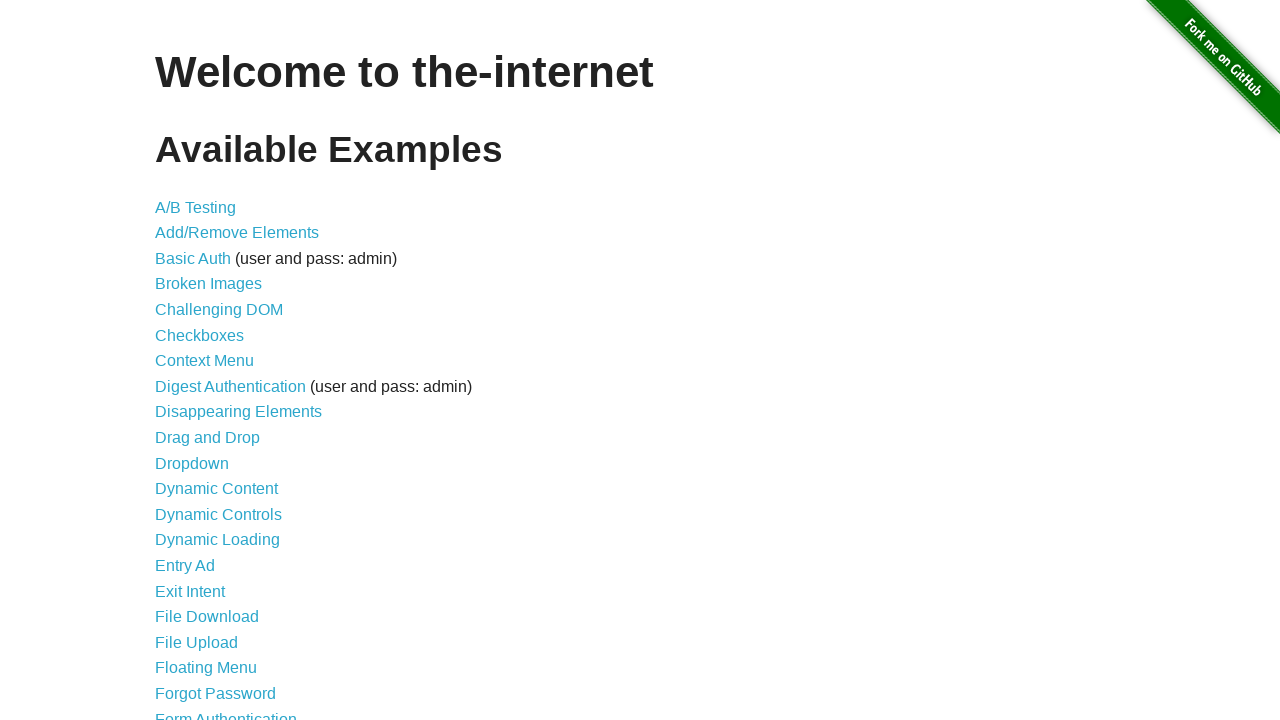

Clicked the 'Broken Images' link
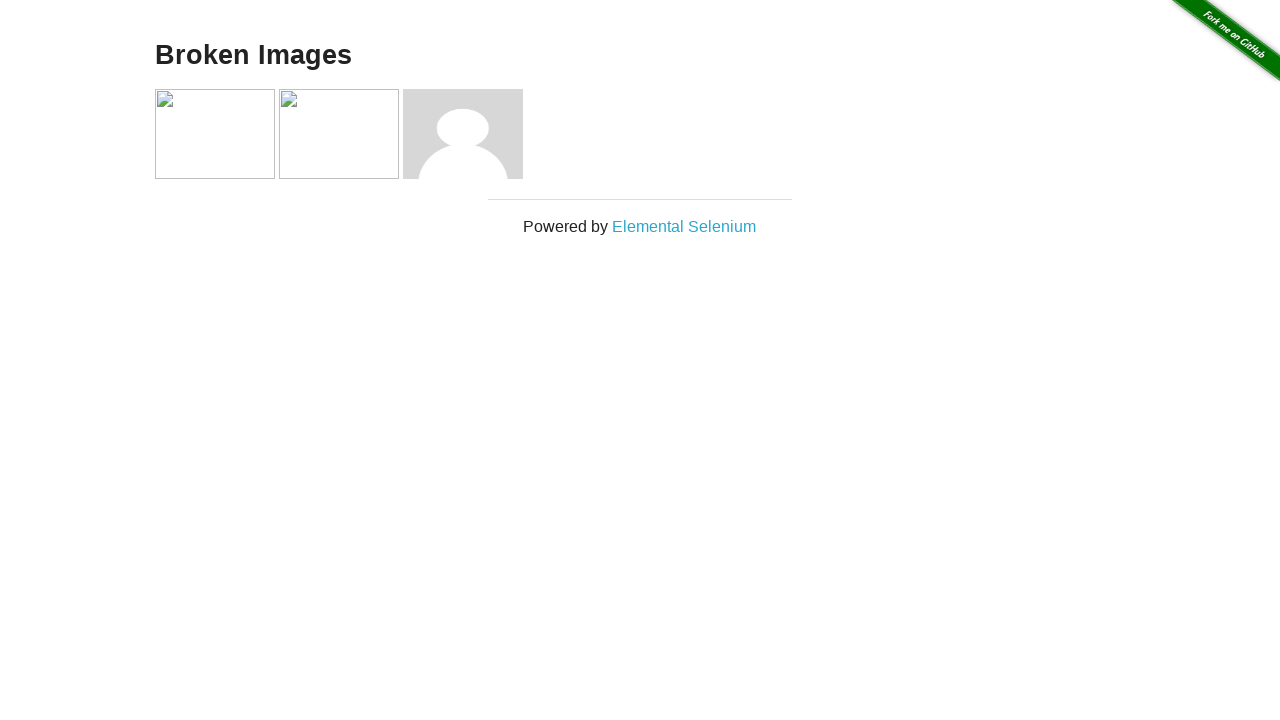

Verified successful navigation to the Broken Images page
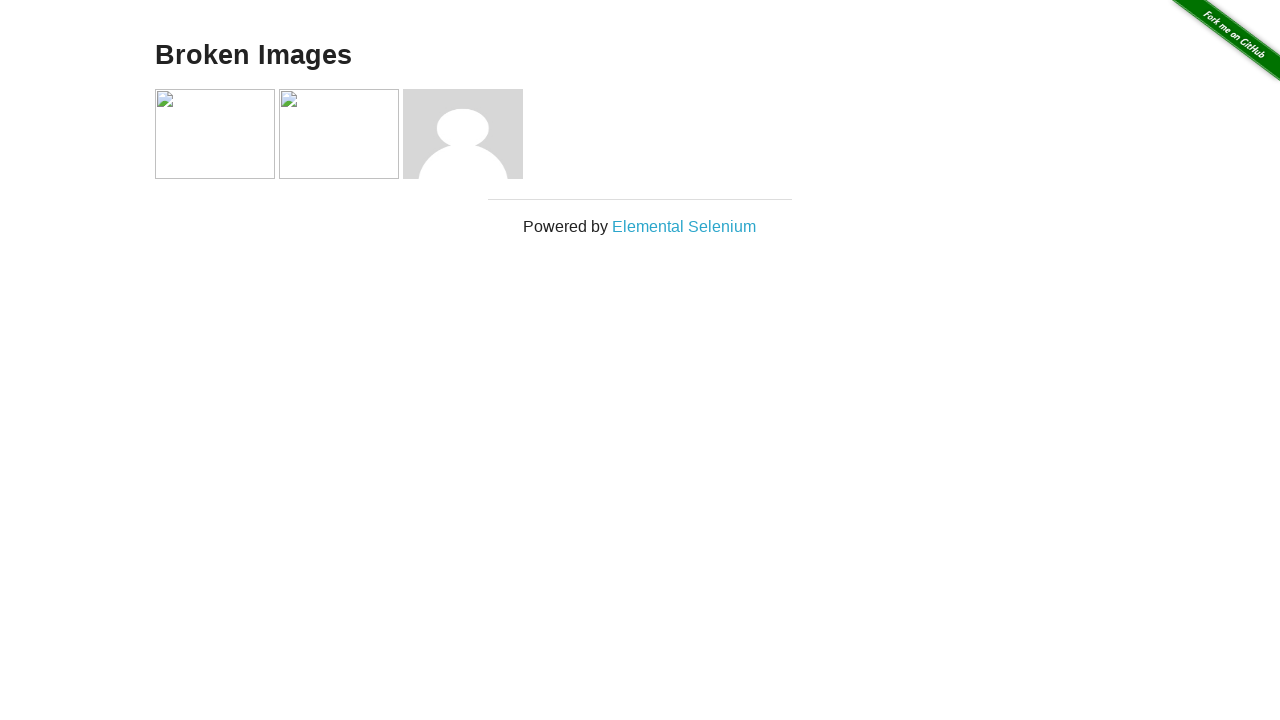

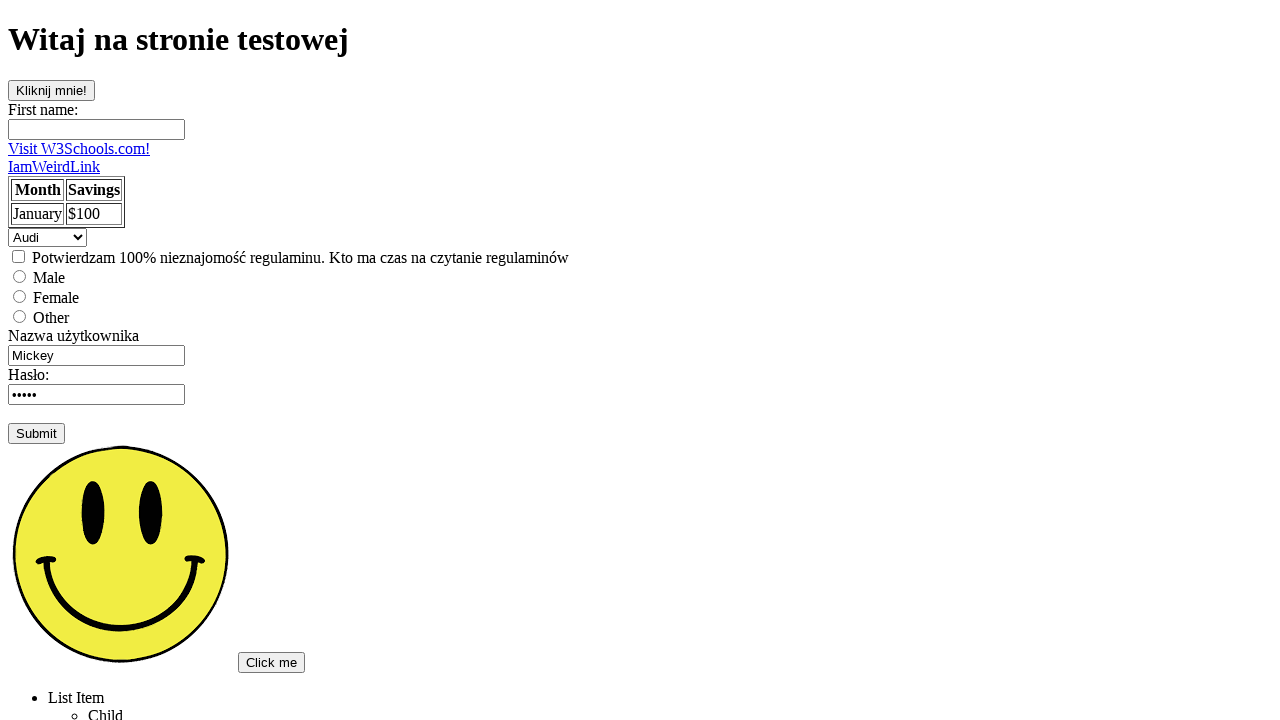